Navigates to a freelance automation learning website and verifies that the page title contains "Automation"

Starting URL: https://freelance-learn-automation.vercel.app/

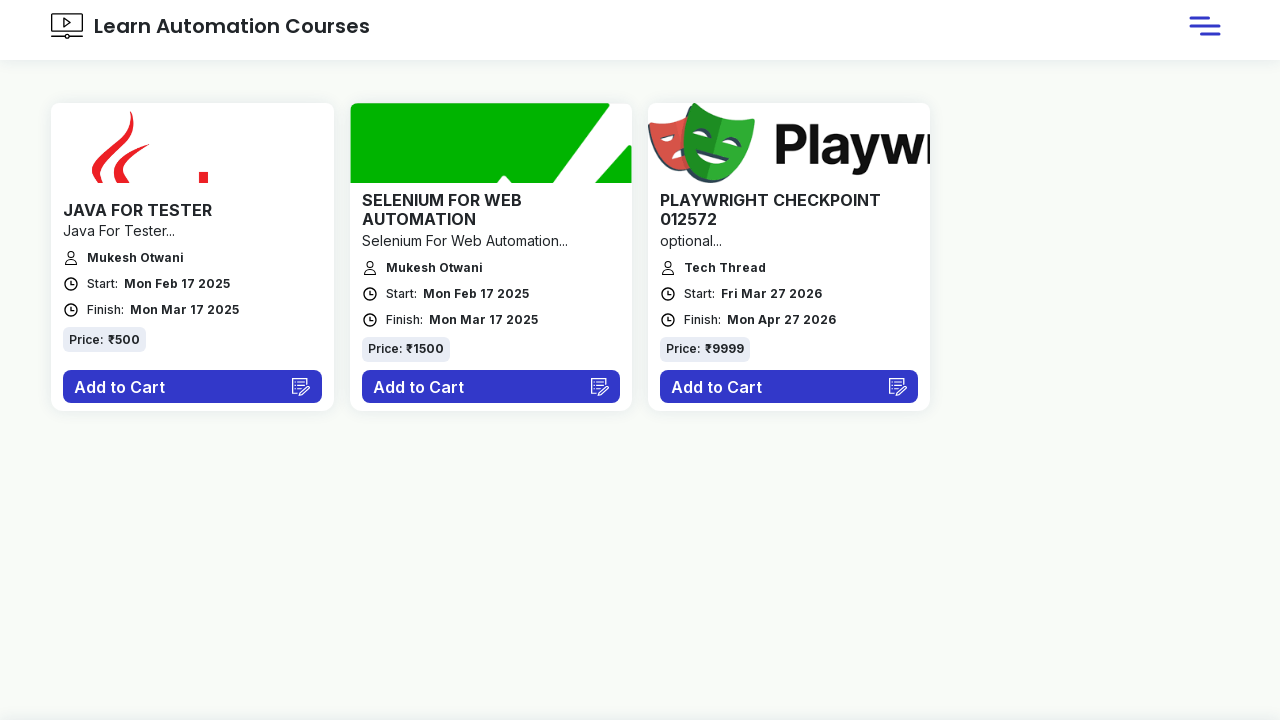

Navigated to freelance automation learning website
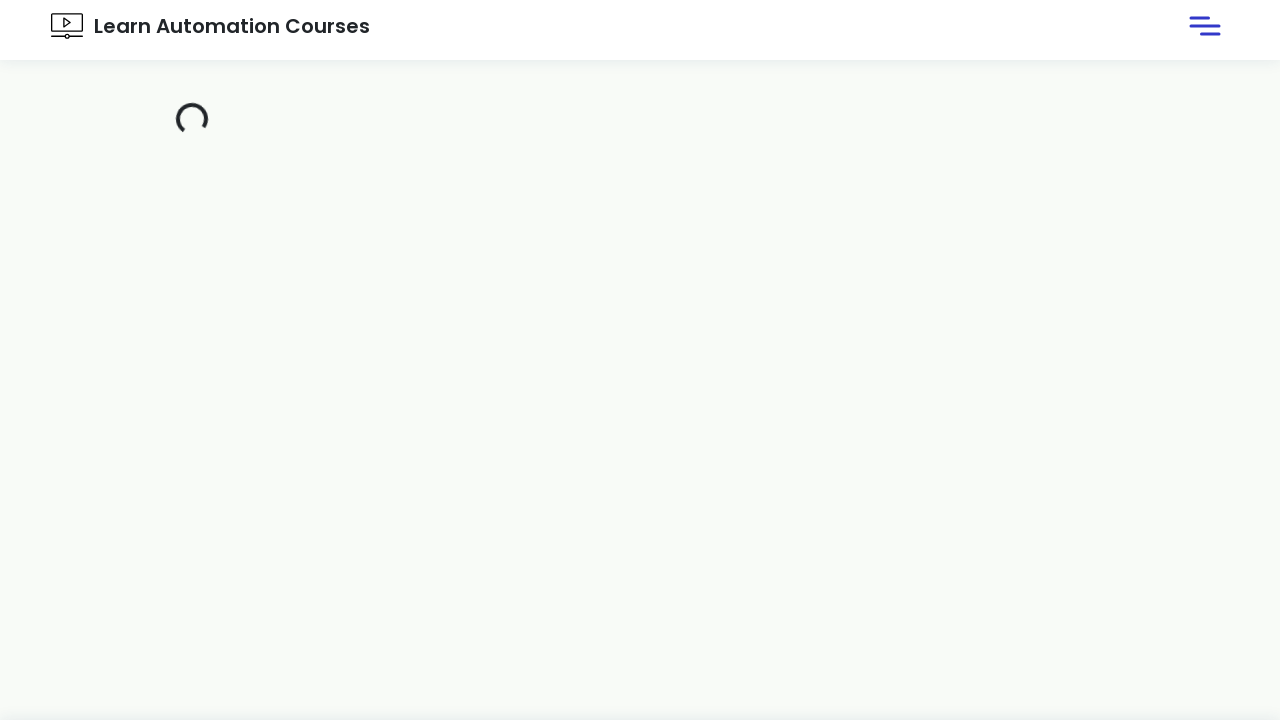

Page loaded and DOM content ready
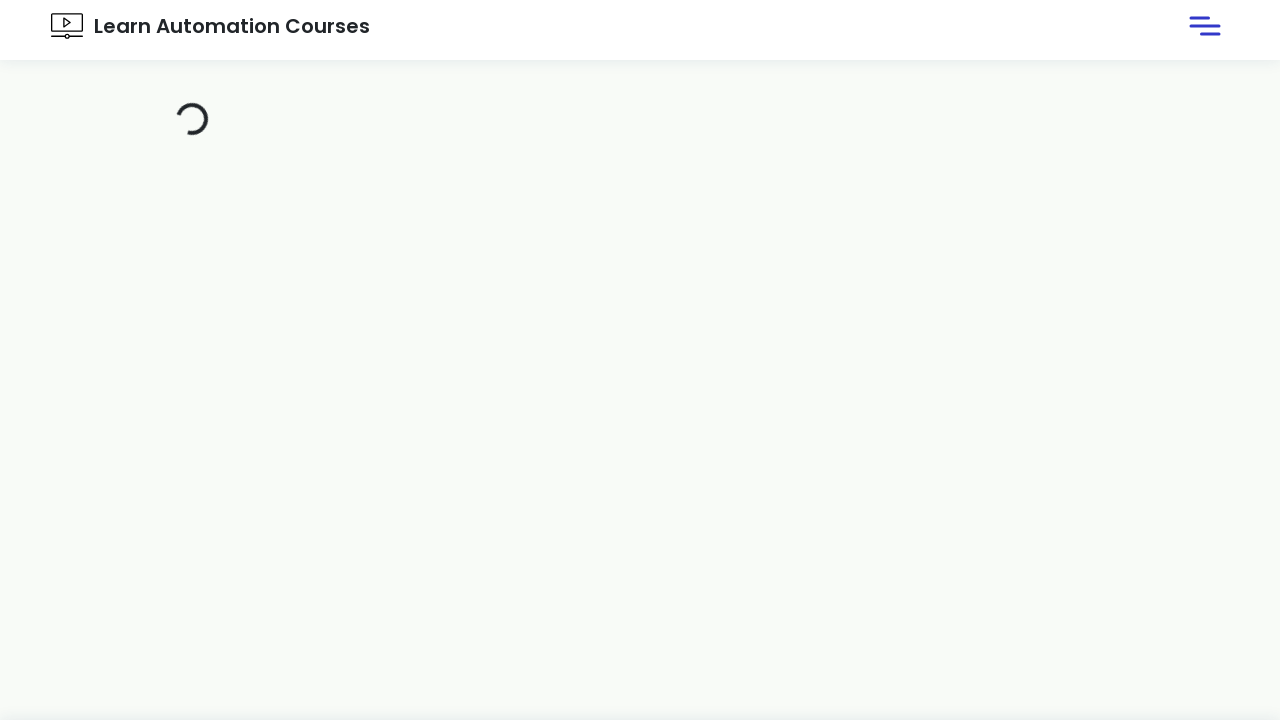

Retrieved page title: 'Learn Automation Courses'
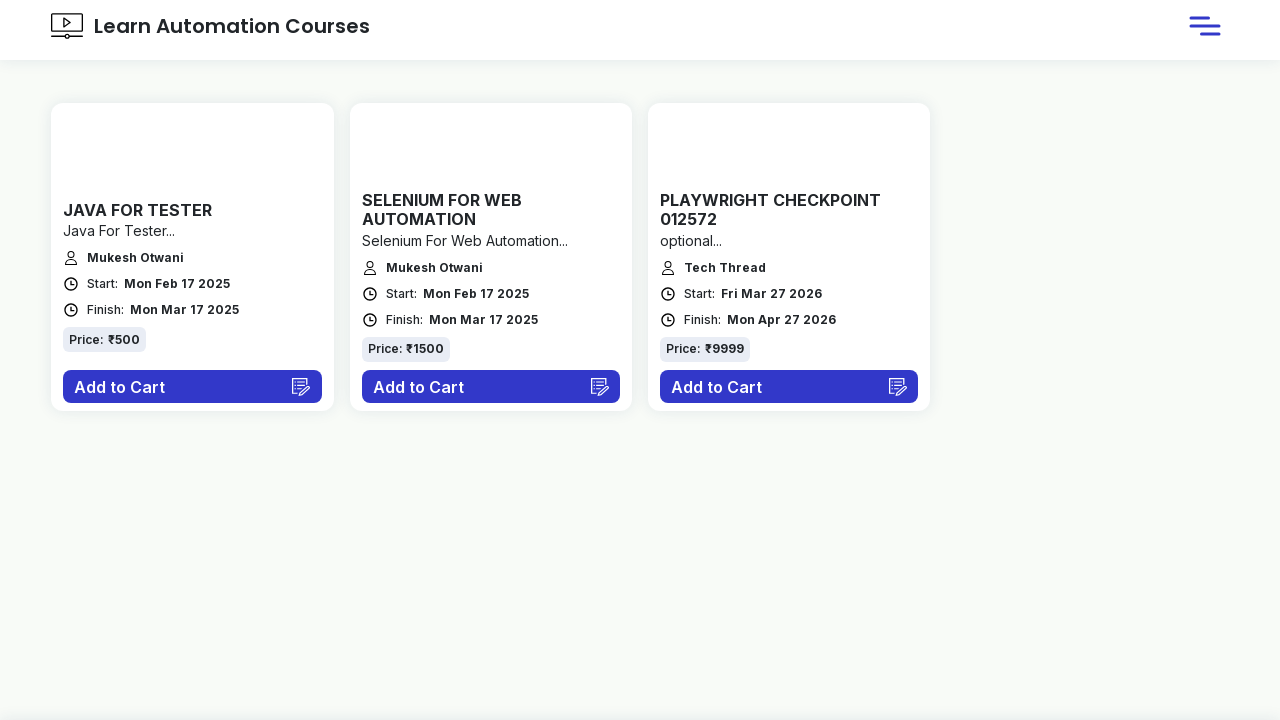

Verified page title contains 'Automation'
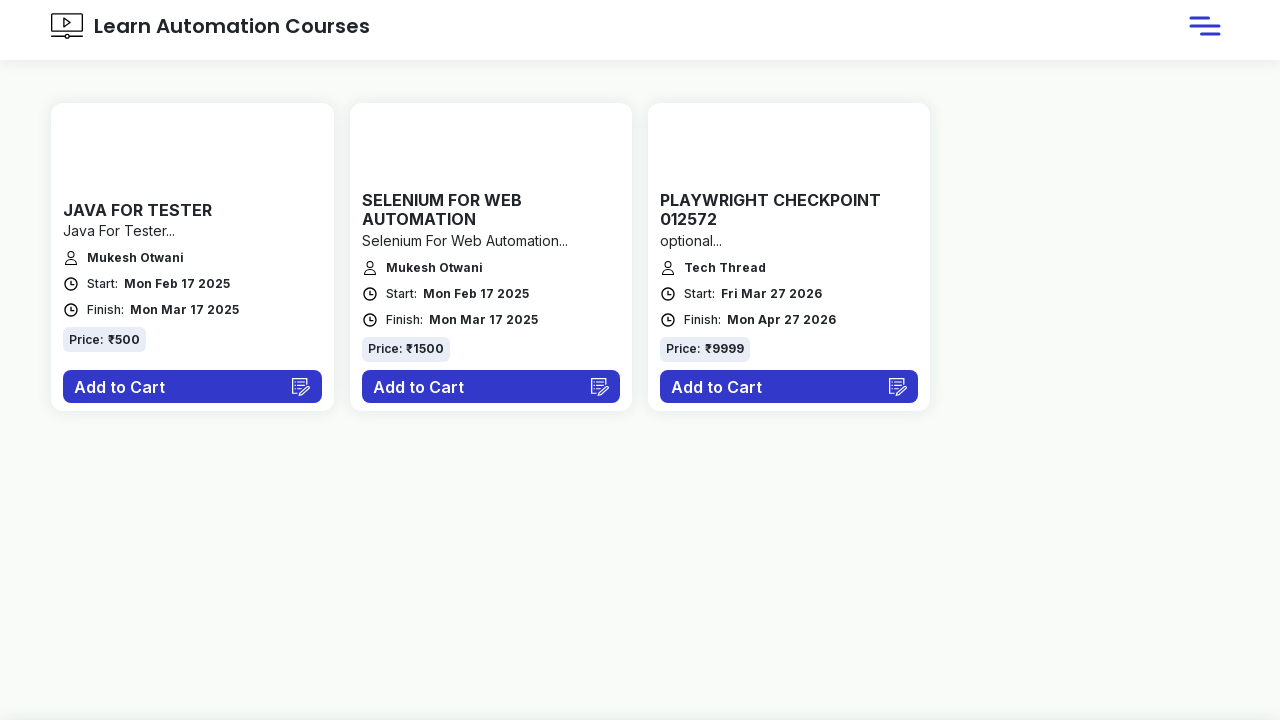

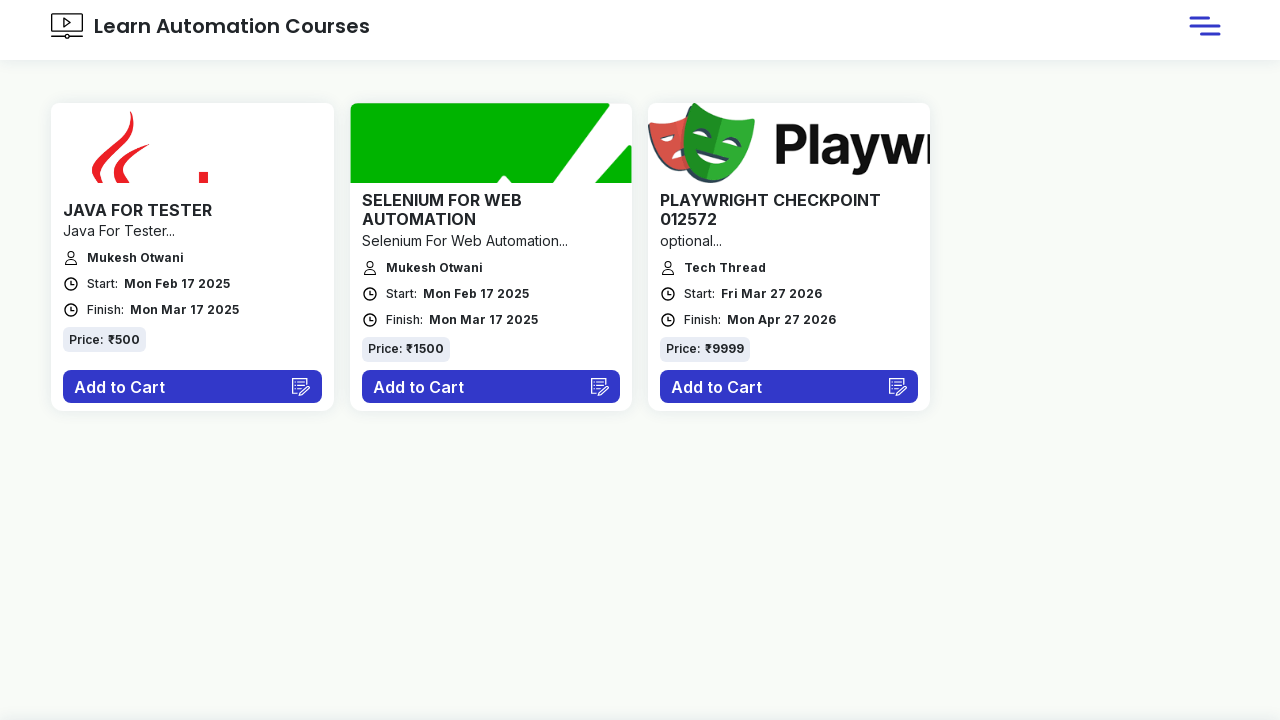